Tests the search functionality on housing.com by entering a location query (kodungaiyur, chennai) into the search input and pressing Enter to submit the search.

Starting URL: https://housing.com/

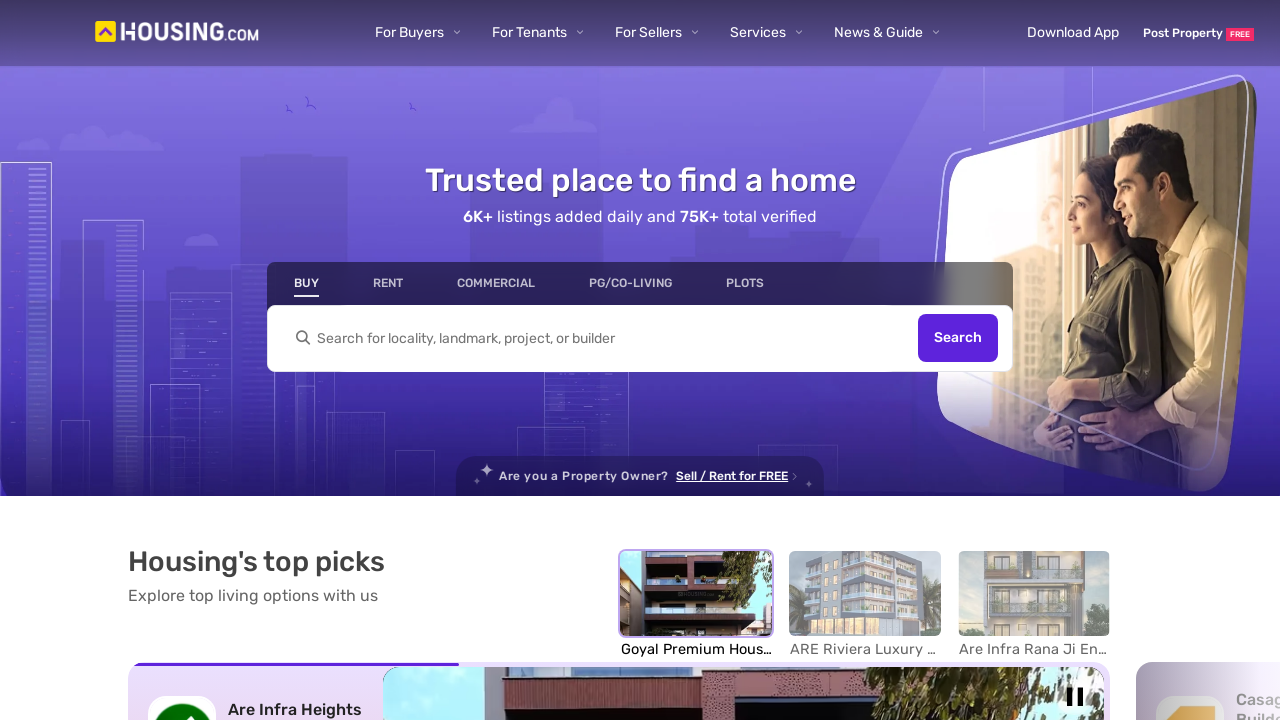

Search input field loaded
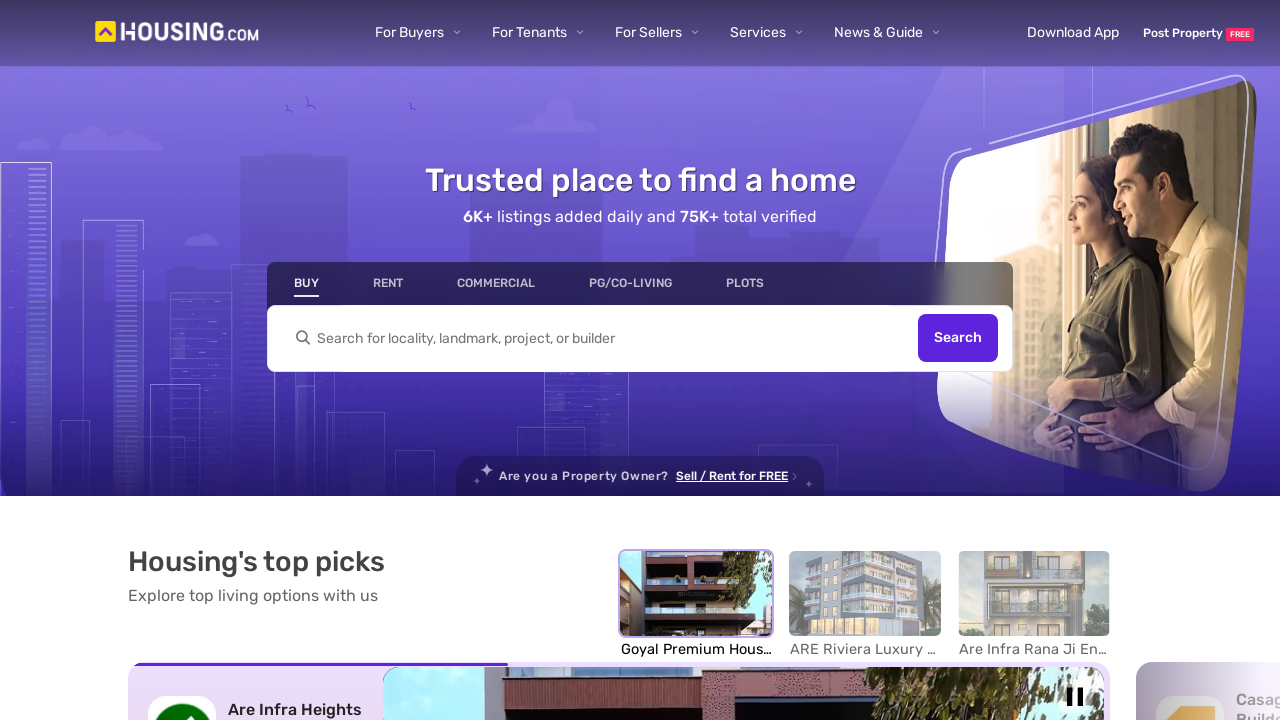

Entered location query 'kodungaiyur, chennai' into search field on input[type='text'] >> nth=0
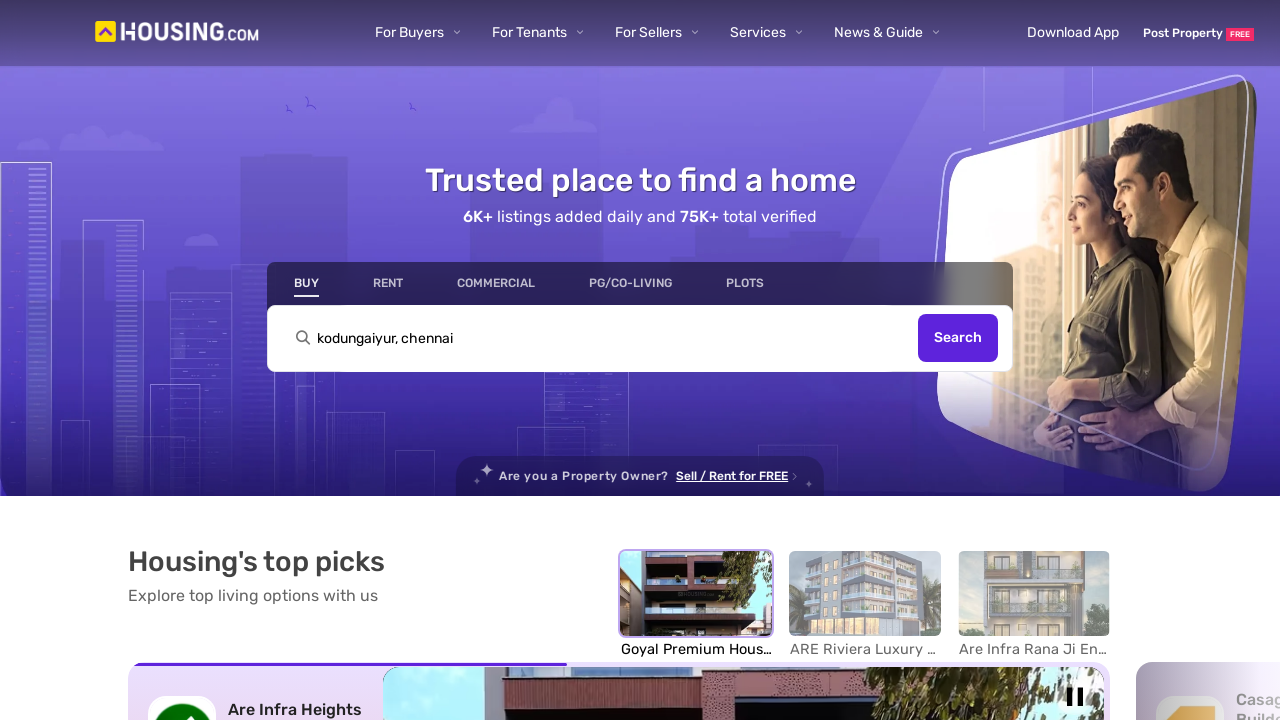

Waited for autocomplete suggestions to appear
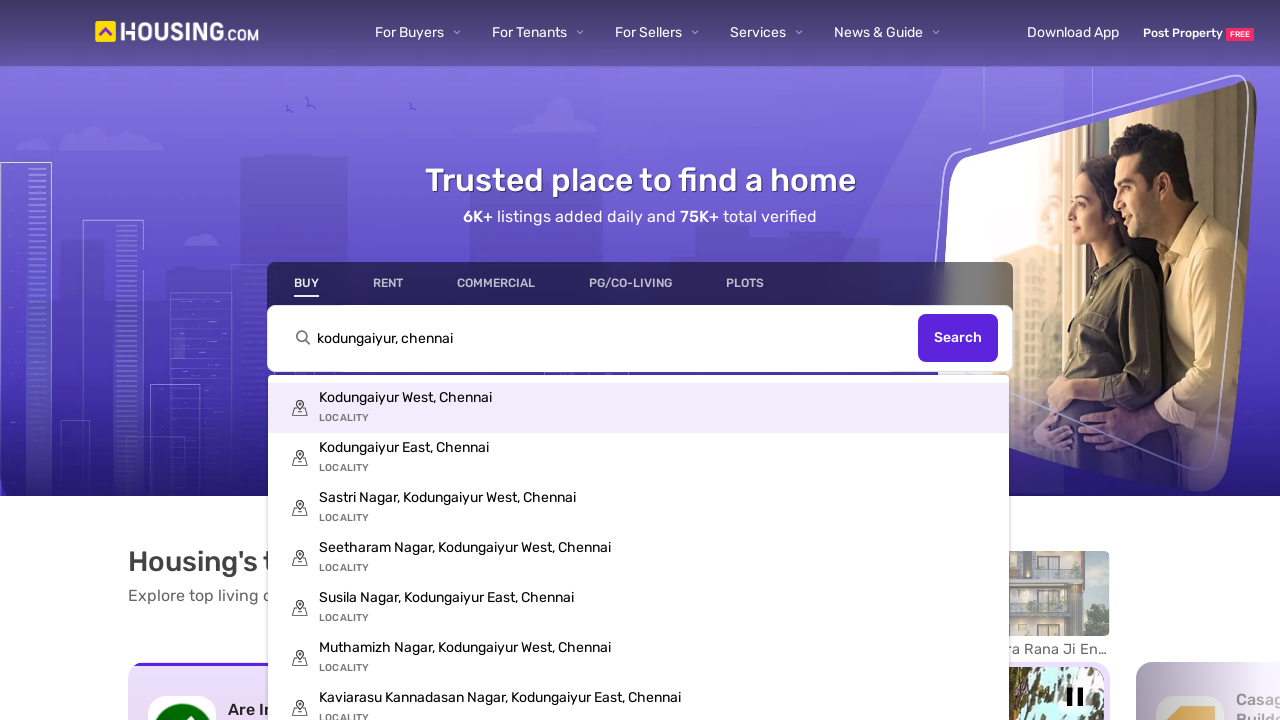

Pressed Enter to submit the search on input[type='text'] >> nth=0
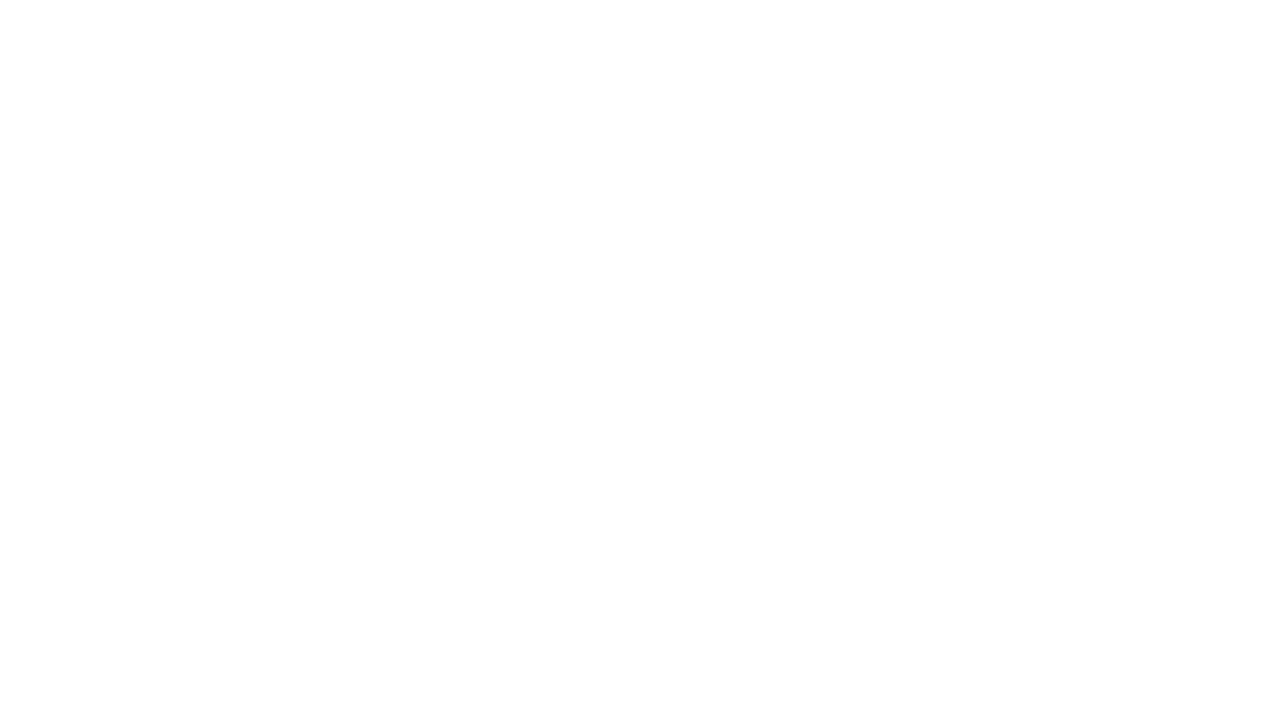

Search results page loaded successfully
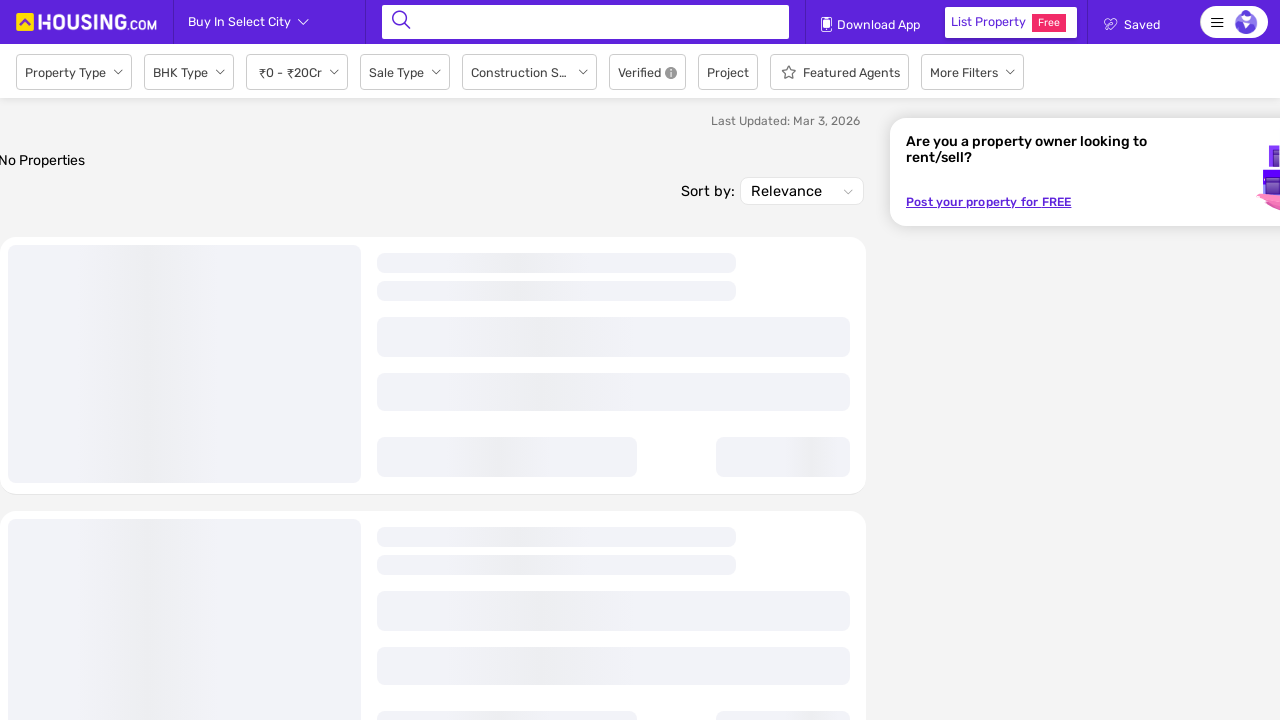

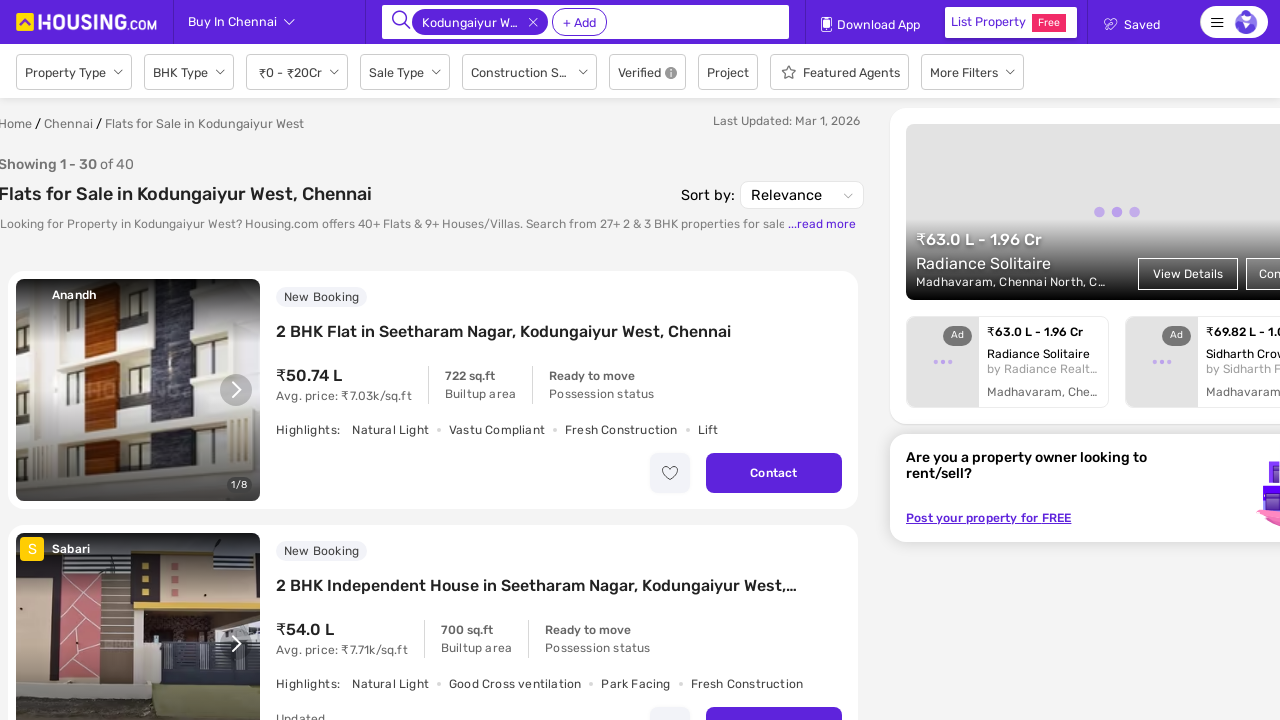